Tests window handling functionality by clicking a link that opens a new window, switching between windows, and verifying page titles in each window.

Starting URL: https://the-internet.herokuapp.com/windows

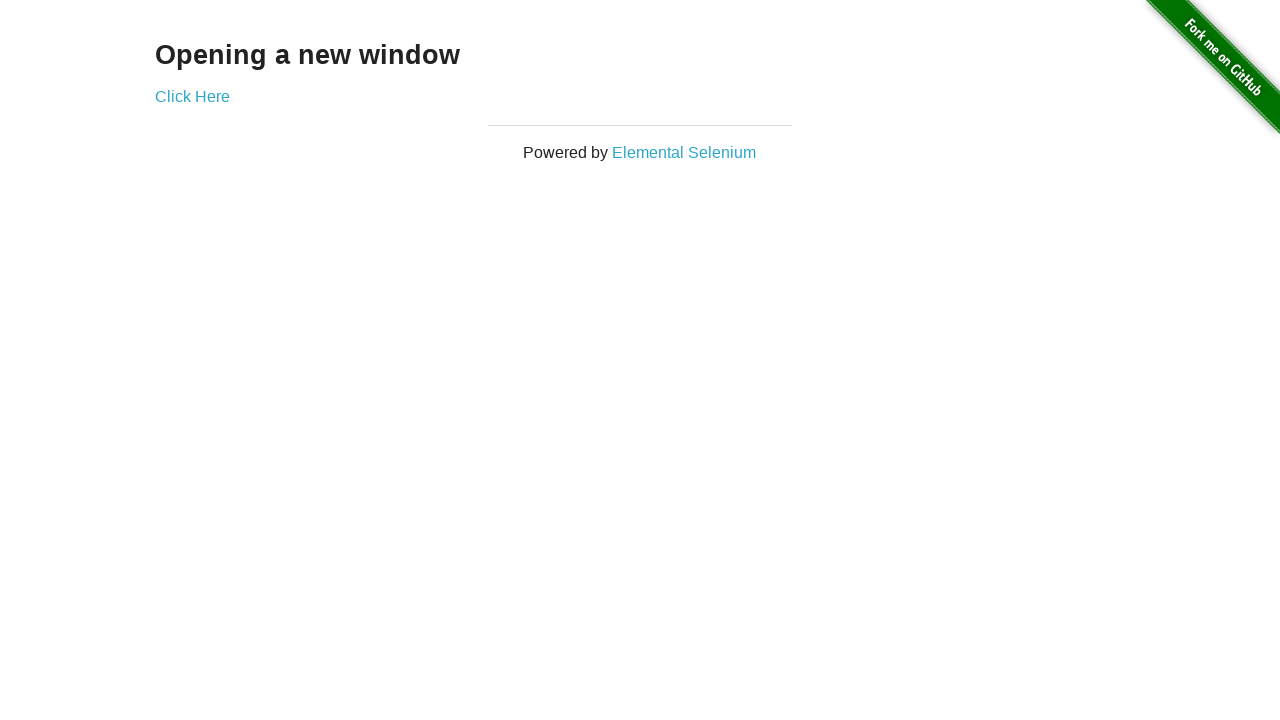

Verified page heading text is 'Opening a new window'
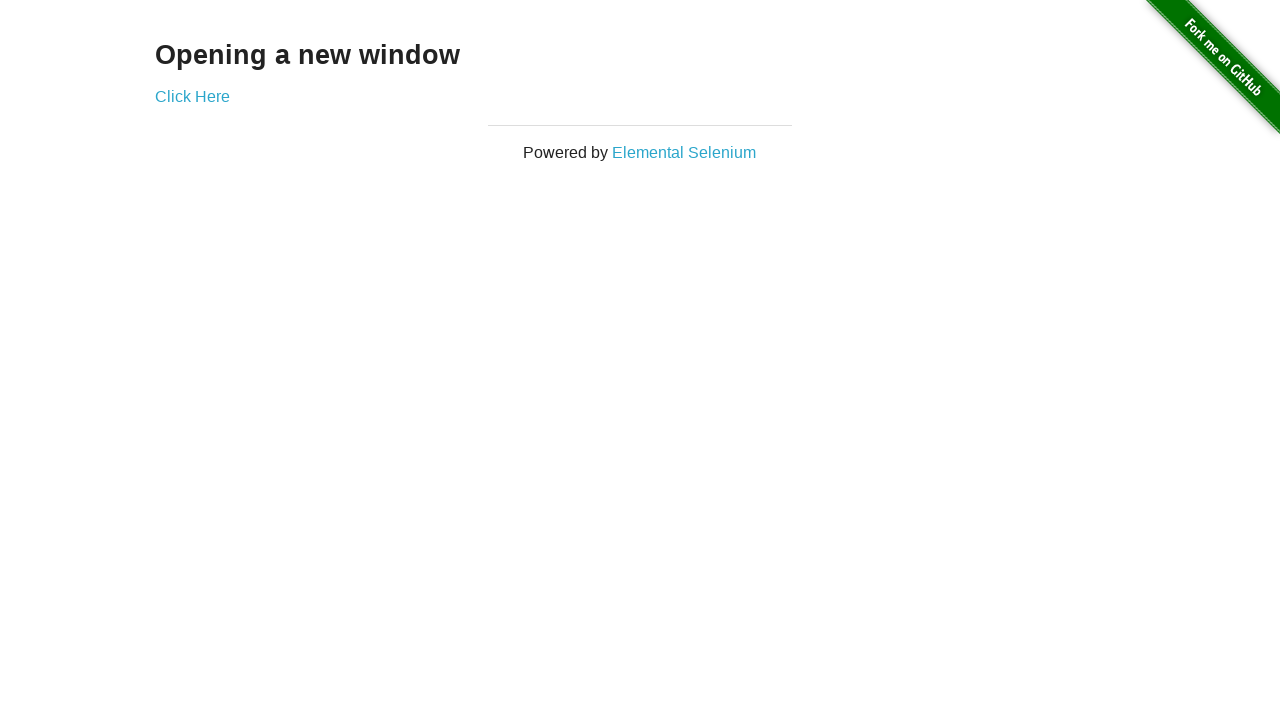

Verified initial page title is 'The Internet'
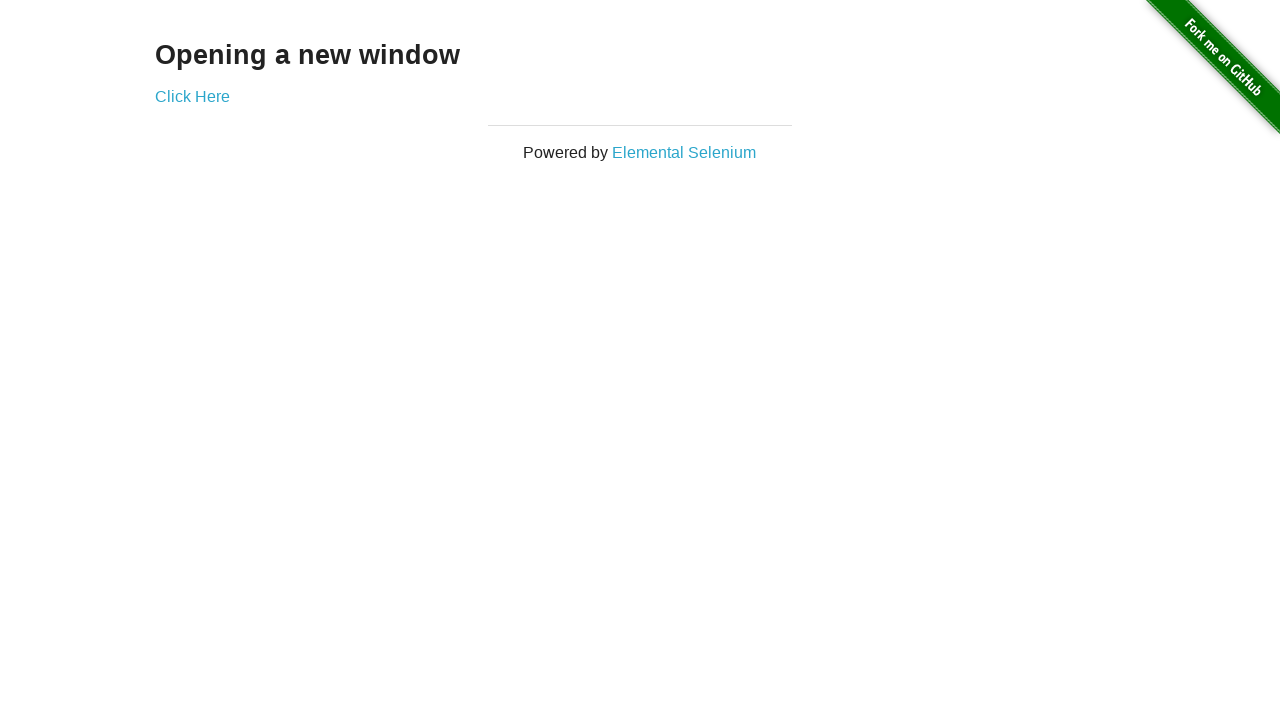

Stored reference to first page
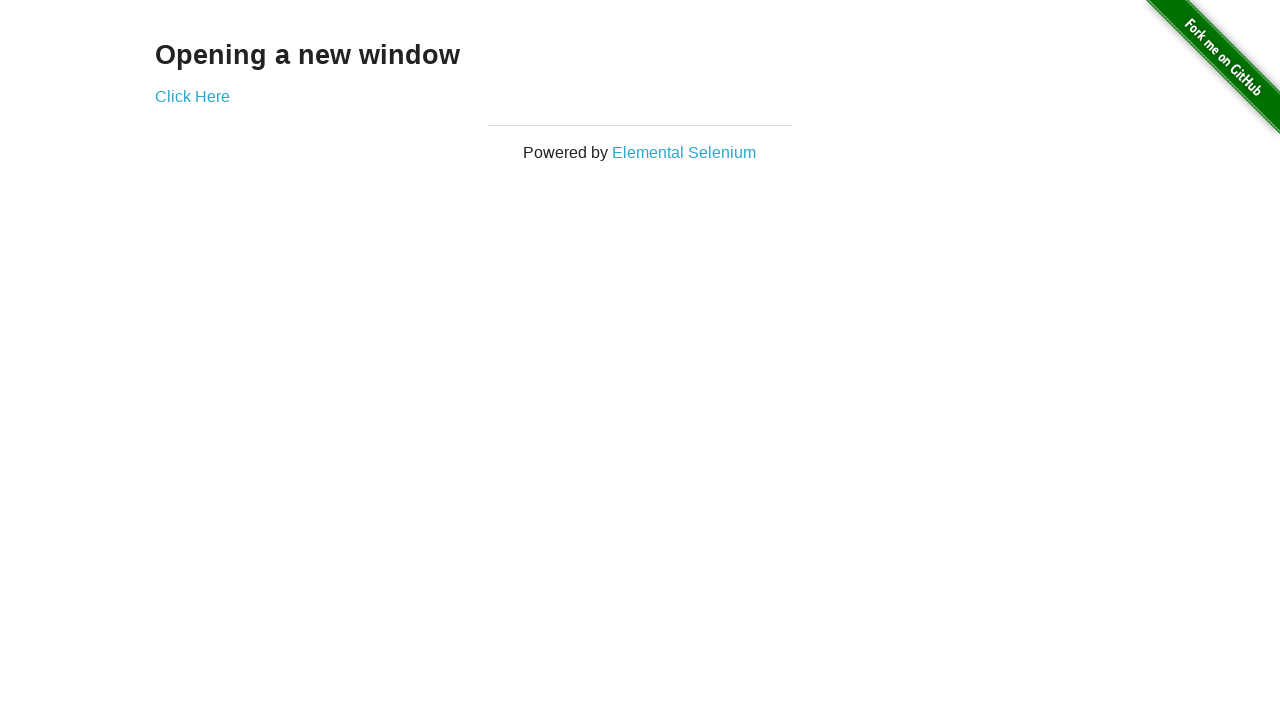

Clicked 'Click Here' button to open new window at (192, 96) on xpath=//*[text()='Click Here']
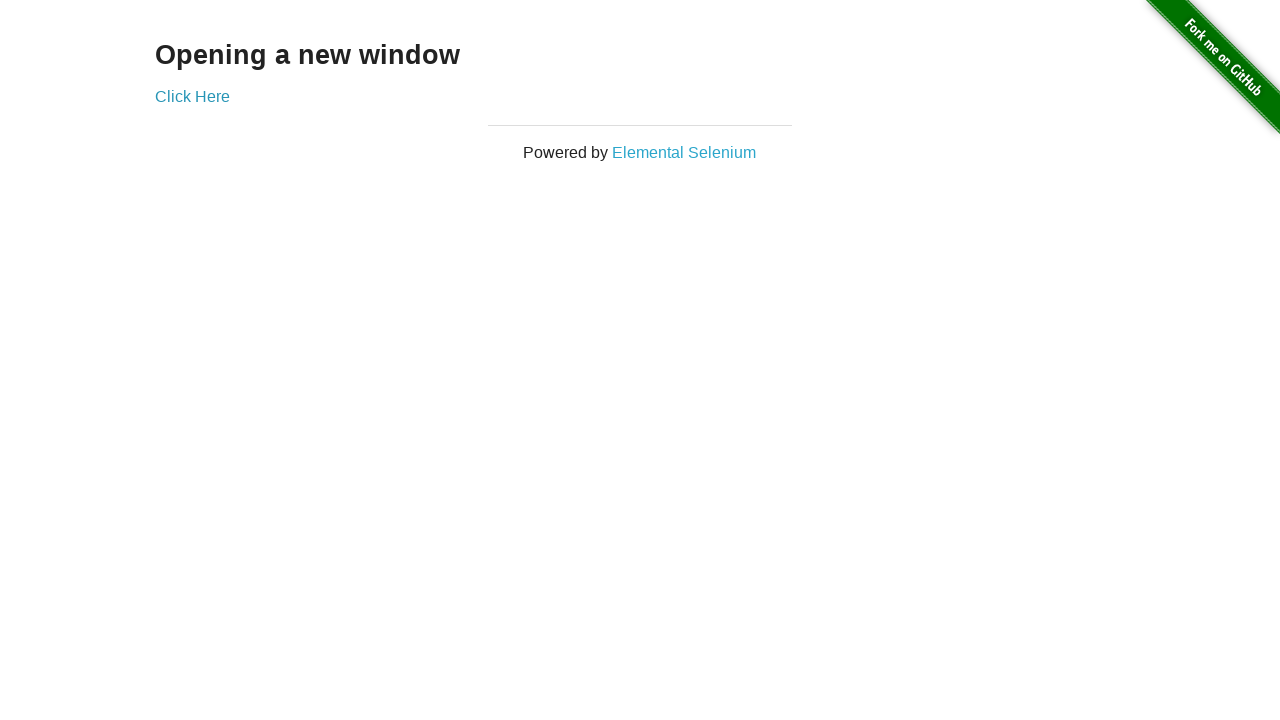

Captured new page object from window open event
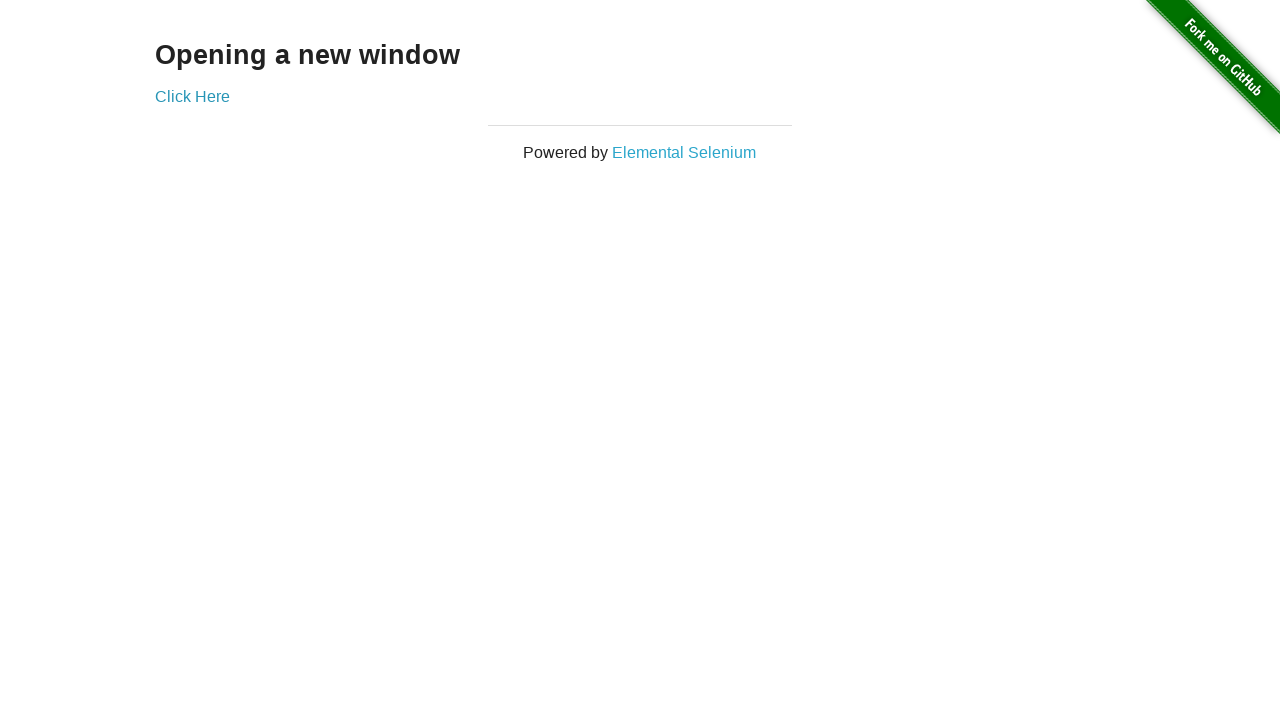

Waited for new page to fully load
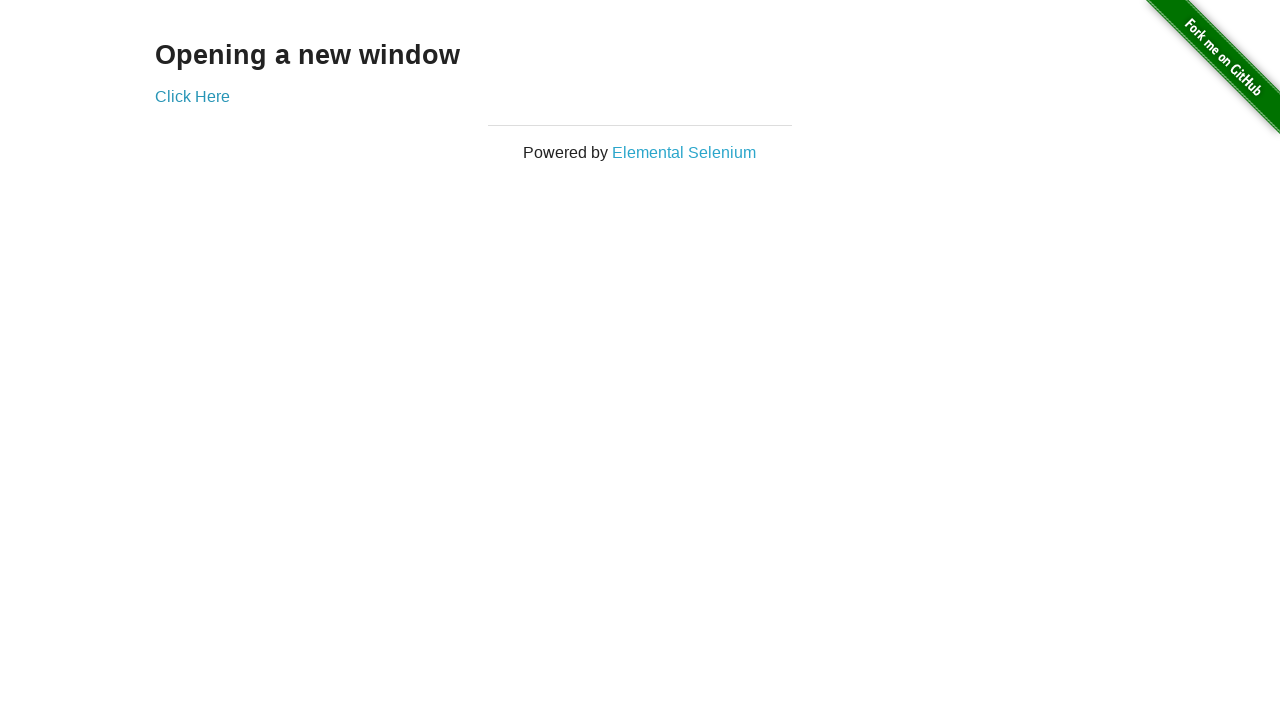

Verified new window title is 'New Window'
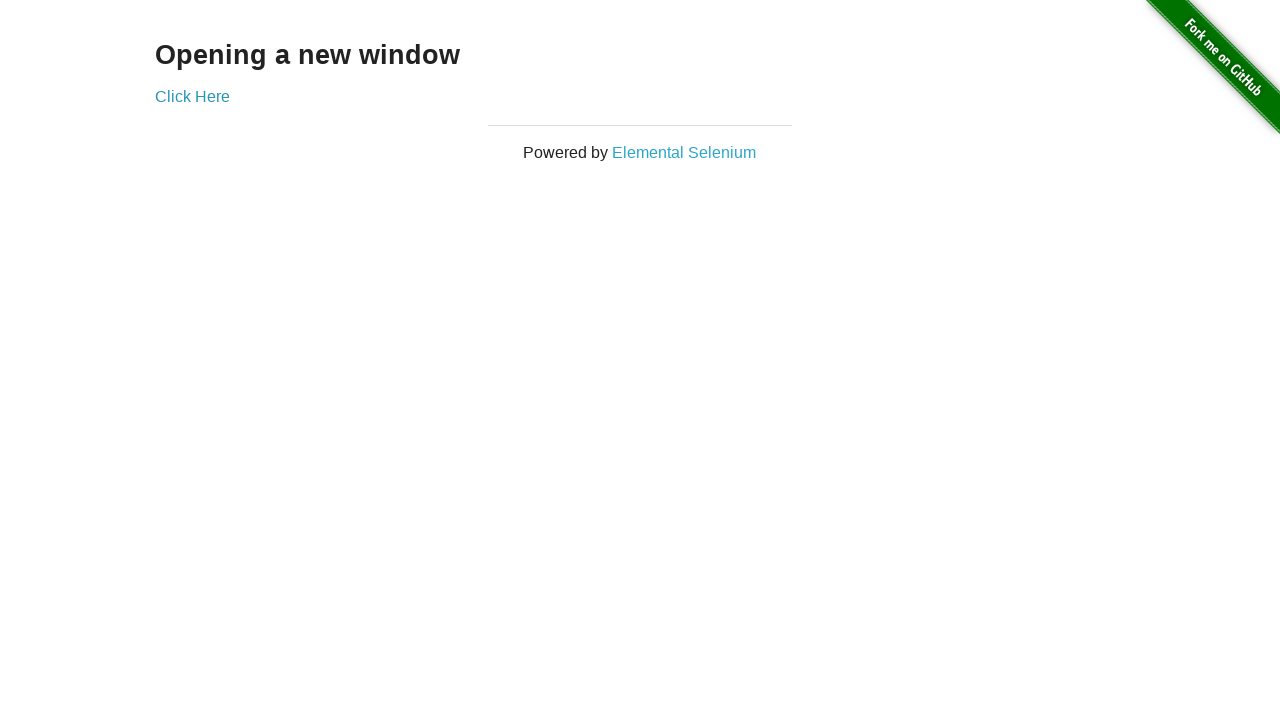

Switched back to first page by bringing it to front
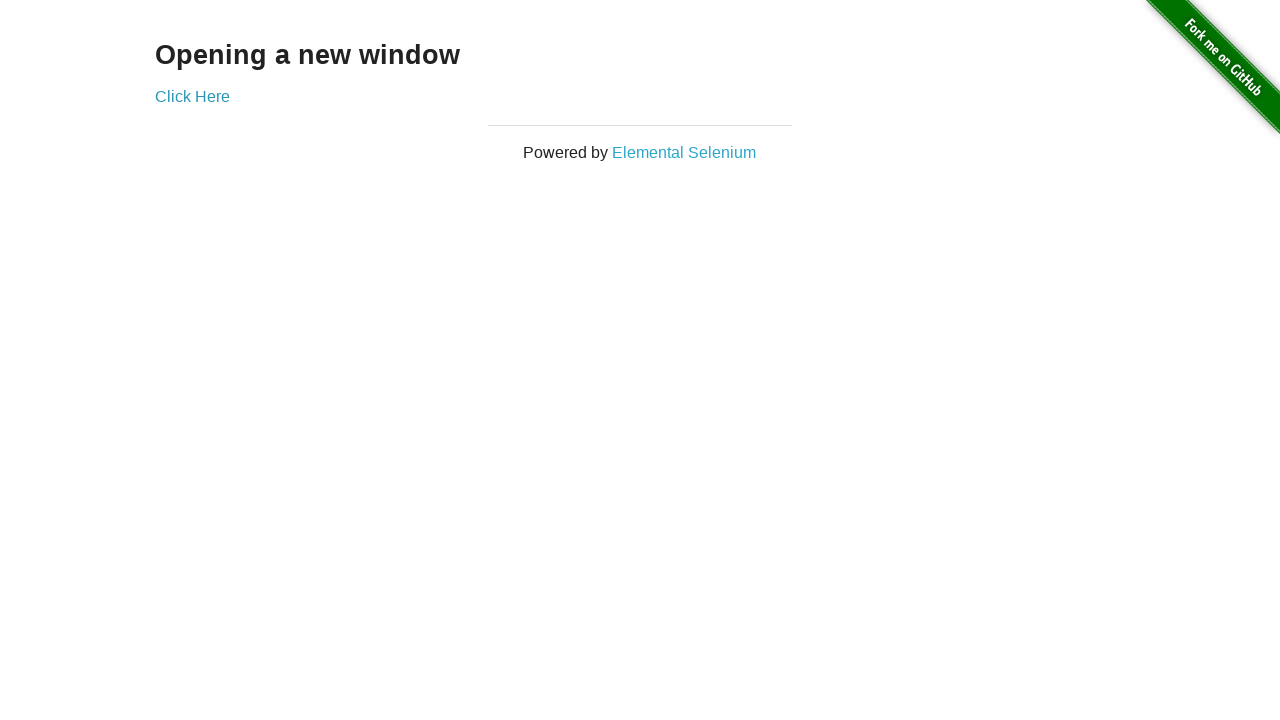

Verified first page title is still 'The Internet'
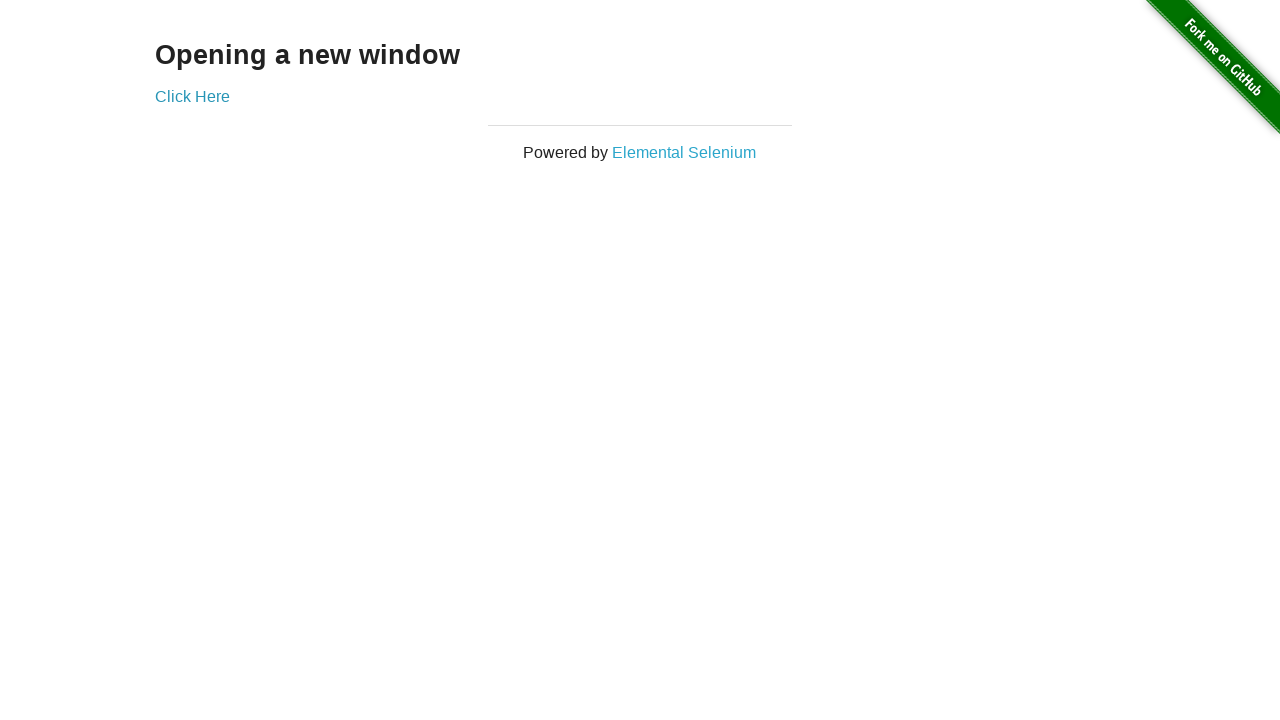

Switched to second page by bringing it to front
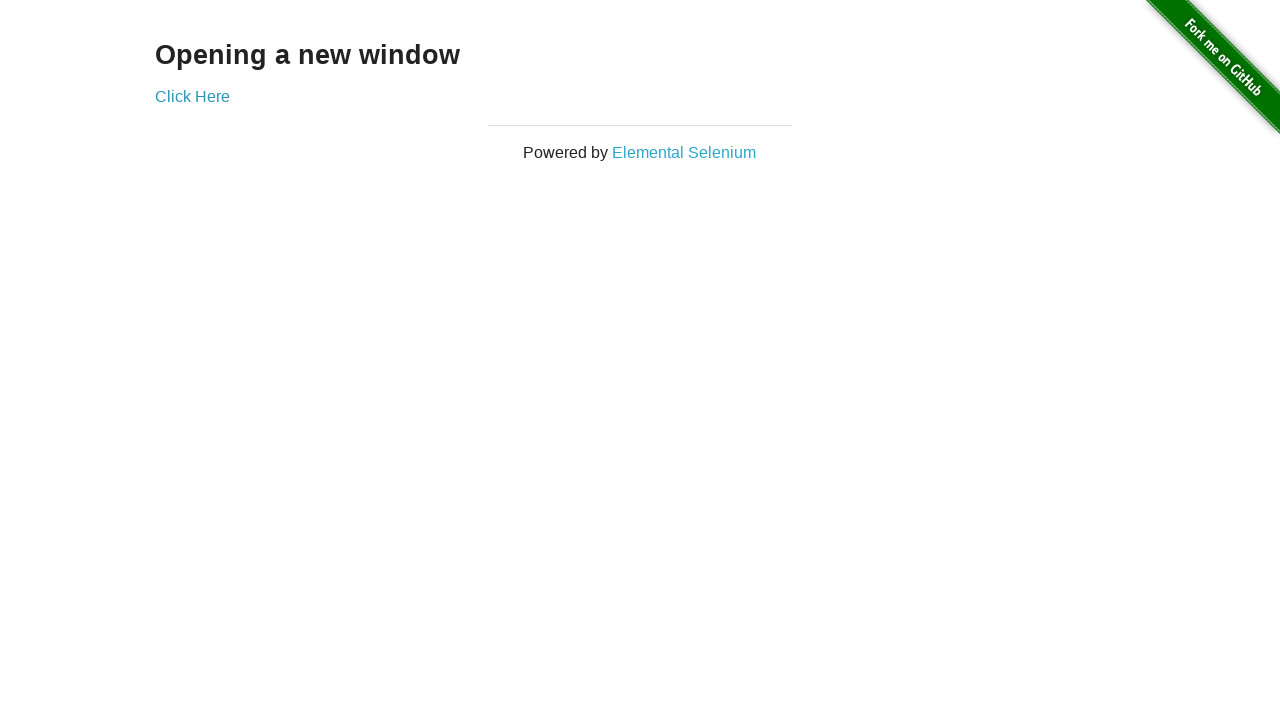

Switched back to first page again
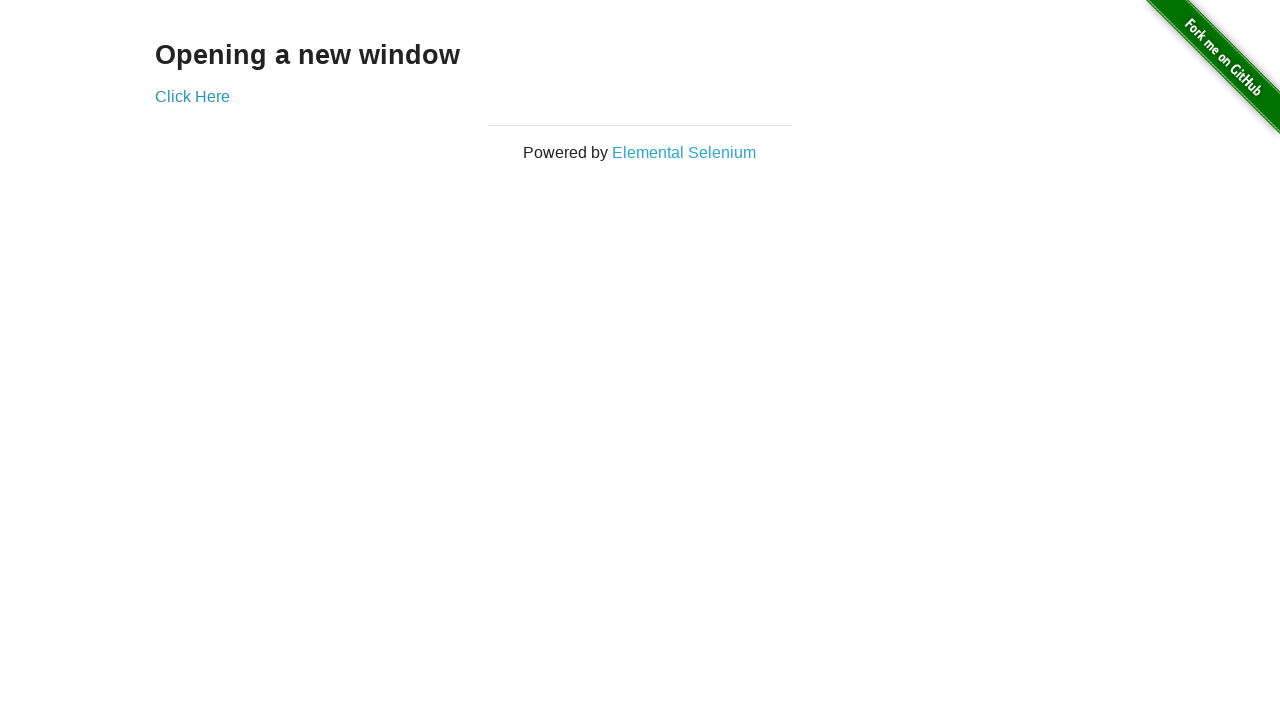

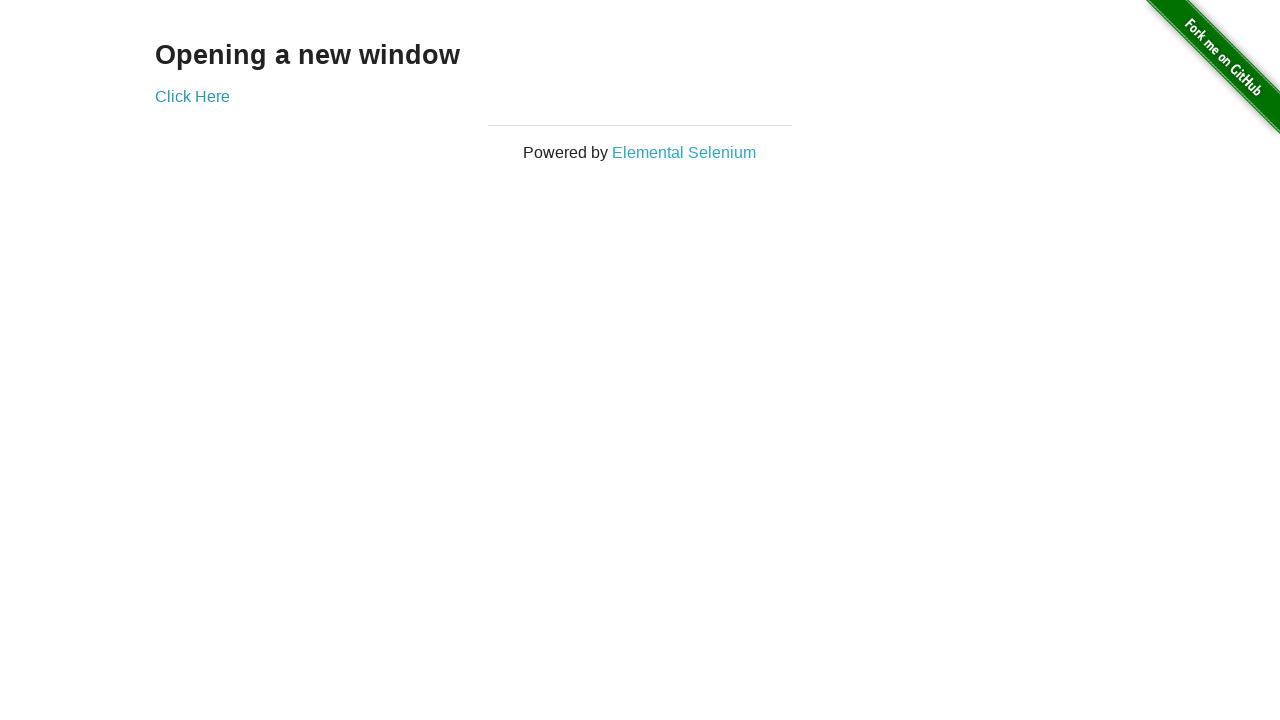